Tests clicking on a "moved" link and verifying that it returns a 301 status code response

Starting URL: https://demoqa.com/links

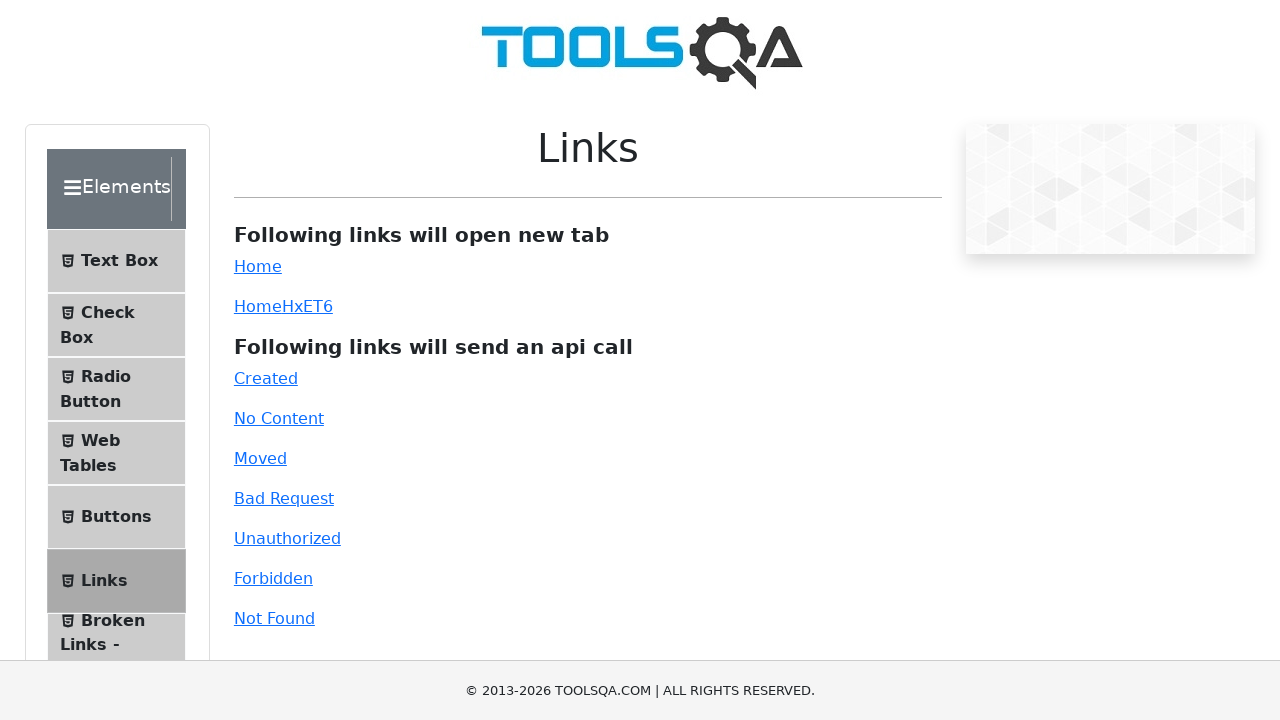

Scrolled to the 'moved' link element
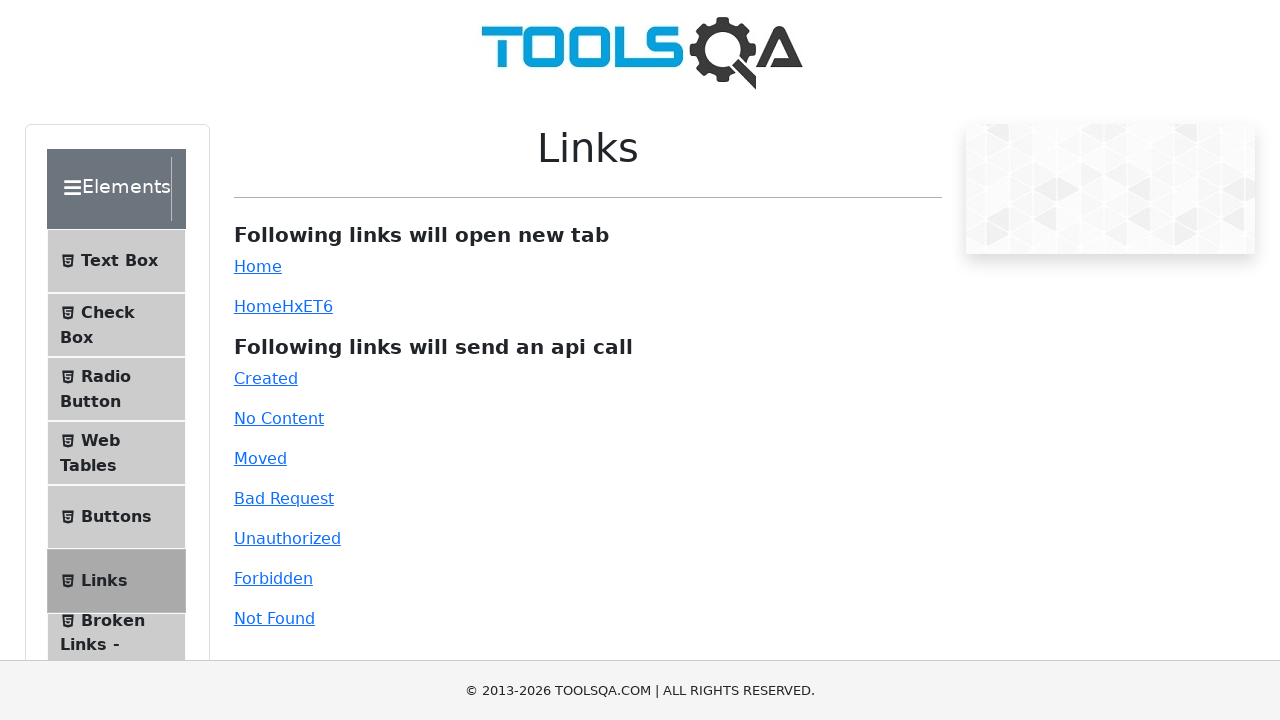

Clicked on the 'moved' link at (260, 458) on #moved
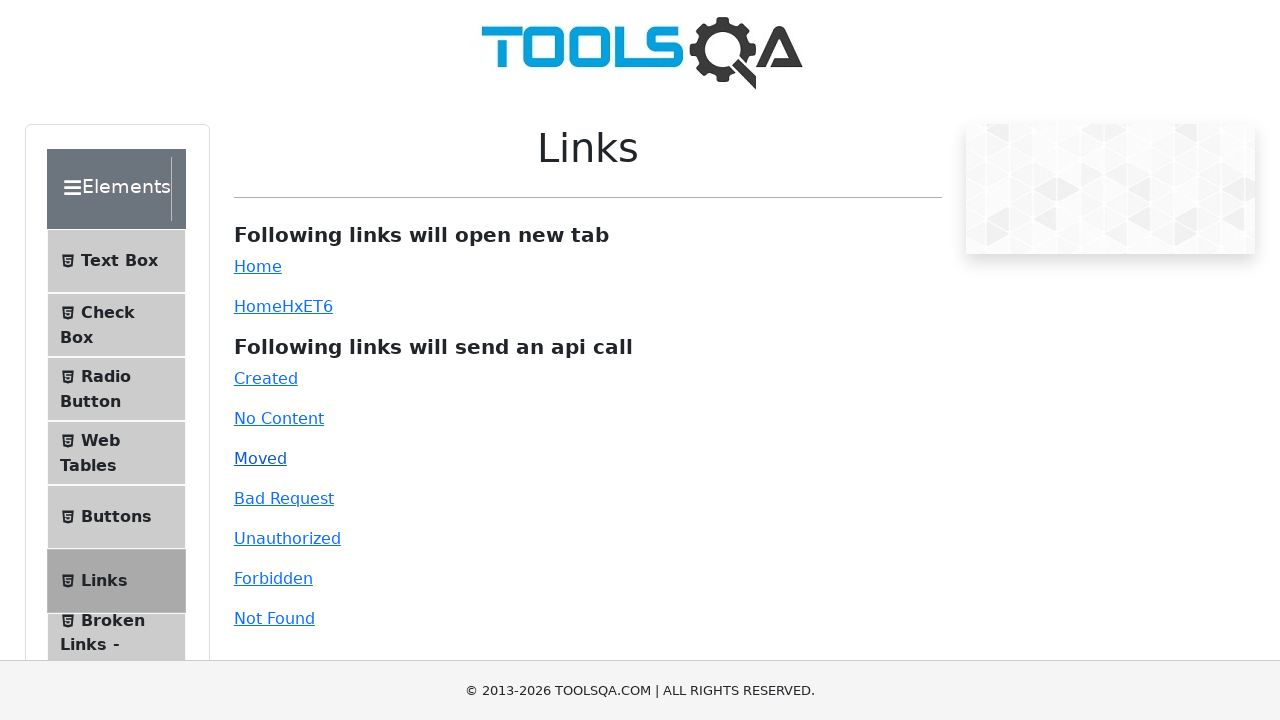

Link response message appeared
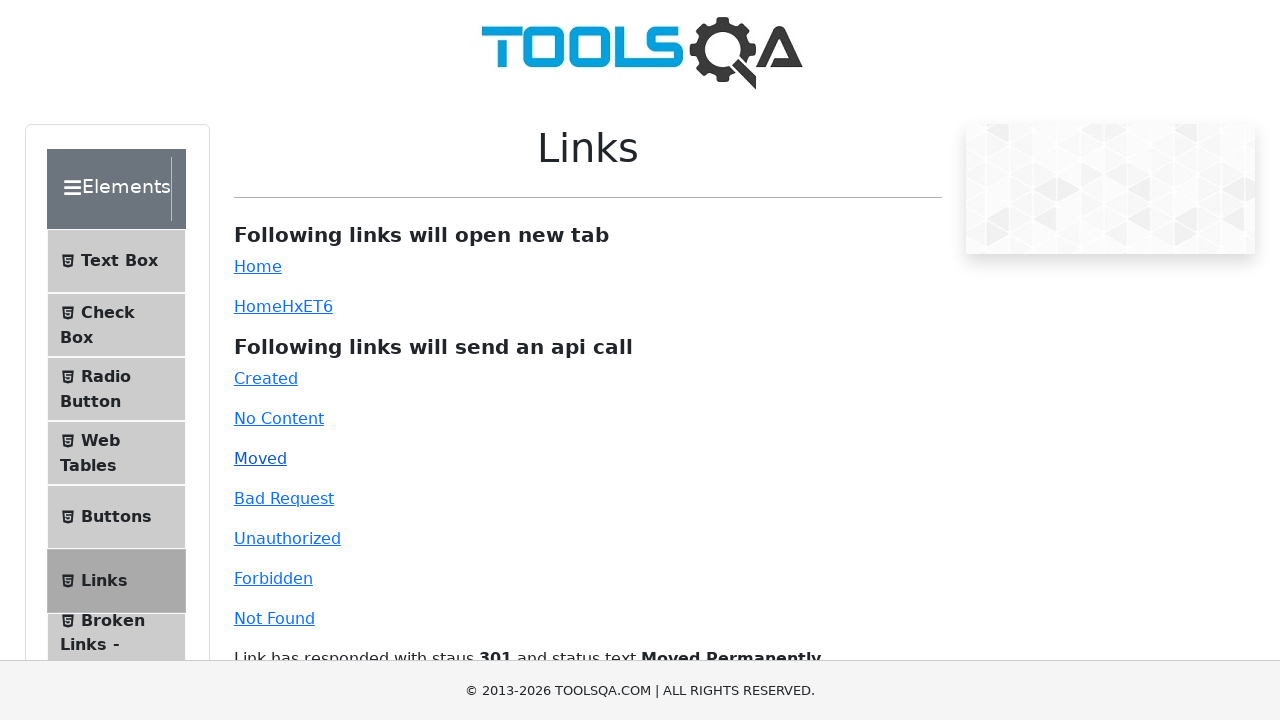

Verified that response contains 301 status code
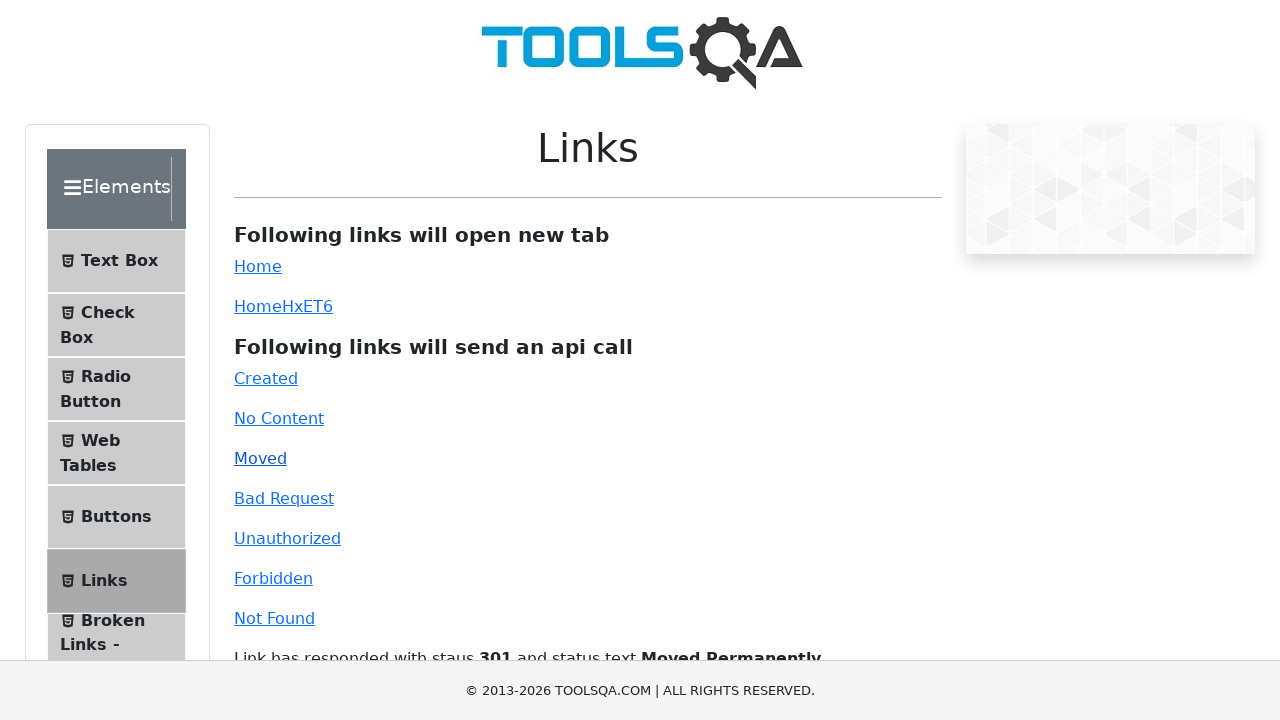

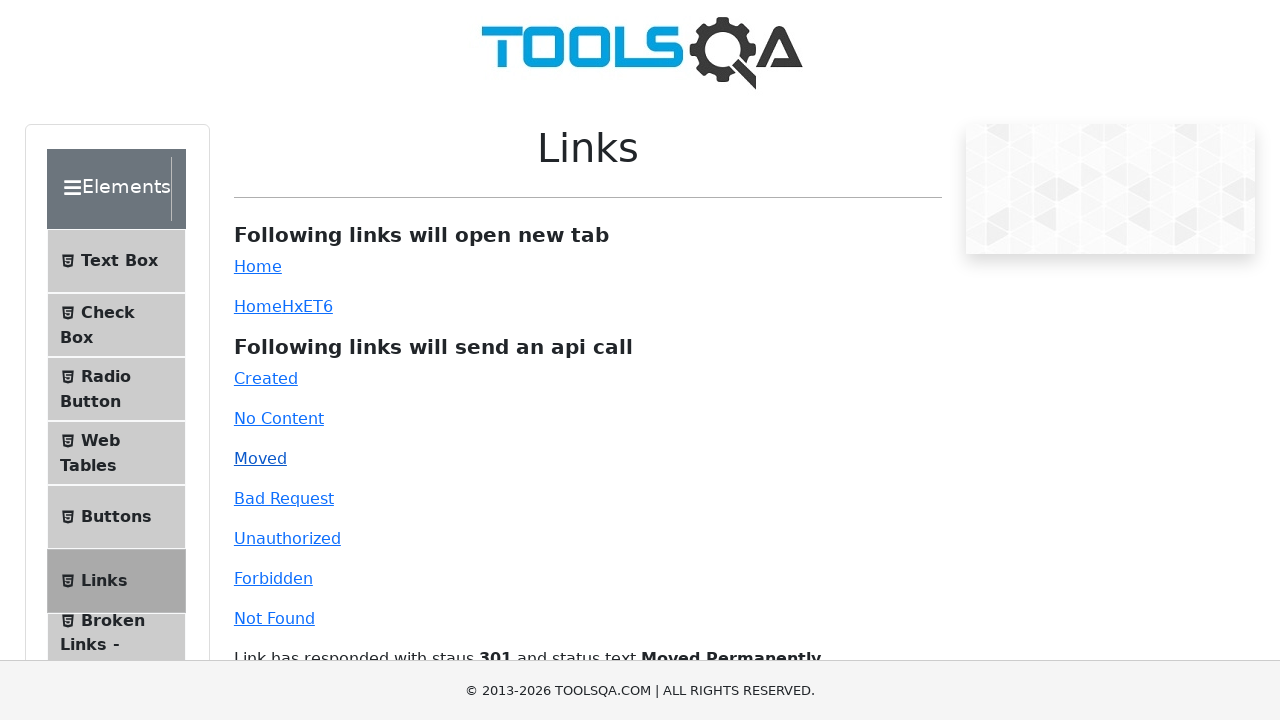